Tests window handling by clicking a button to open a new window, iterating through window handles to find the new one, switching to it, and clicking on "Downloads".

Starting URL: http://demo.automationtesting.in/Windows.html

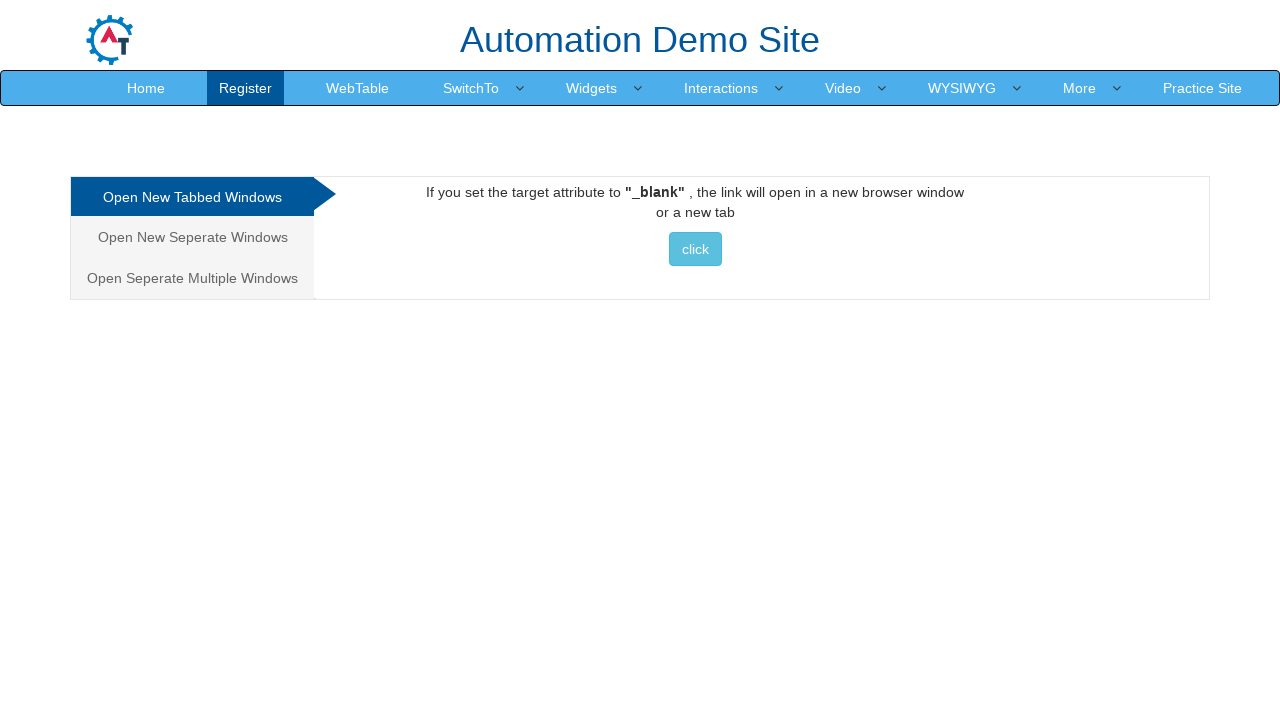

Clicked on the second analytics tab at (192, 237) on (//*[@class='analystic'])[2]
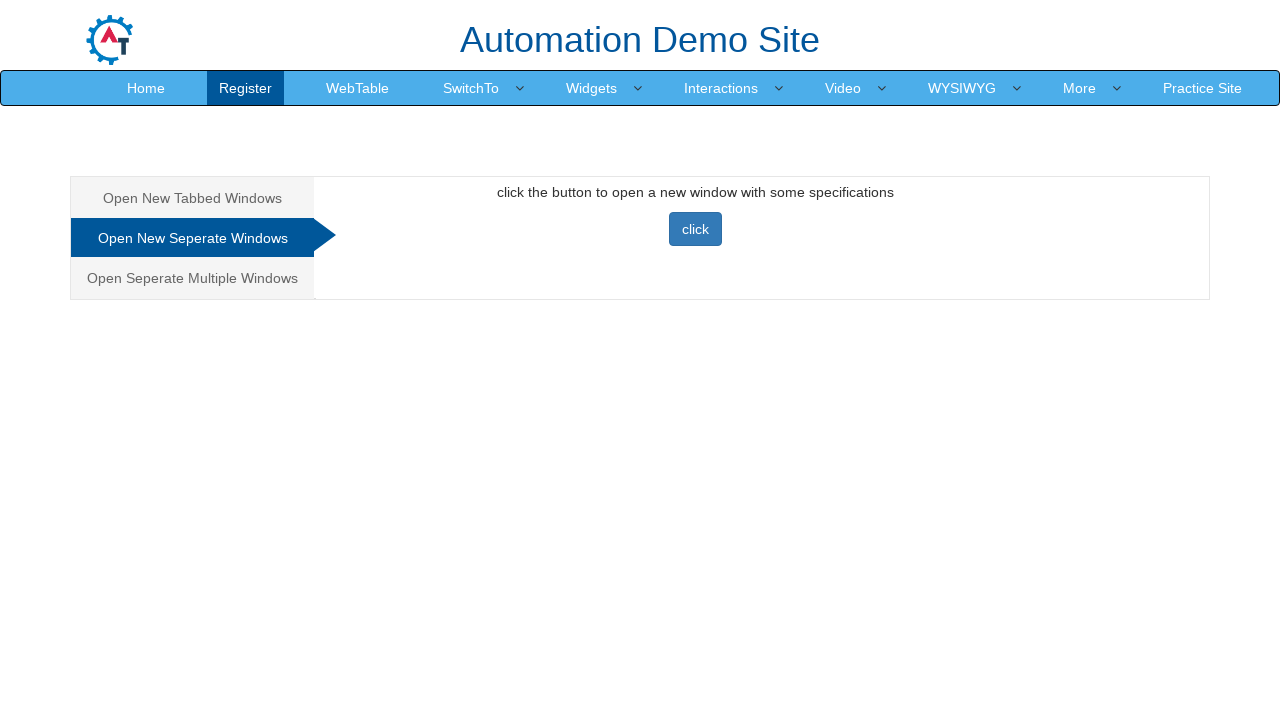

Clicked button to open new window at (695, 229) on xpath=//*[@class='btn btn-primary']
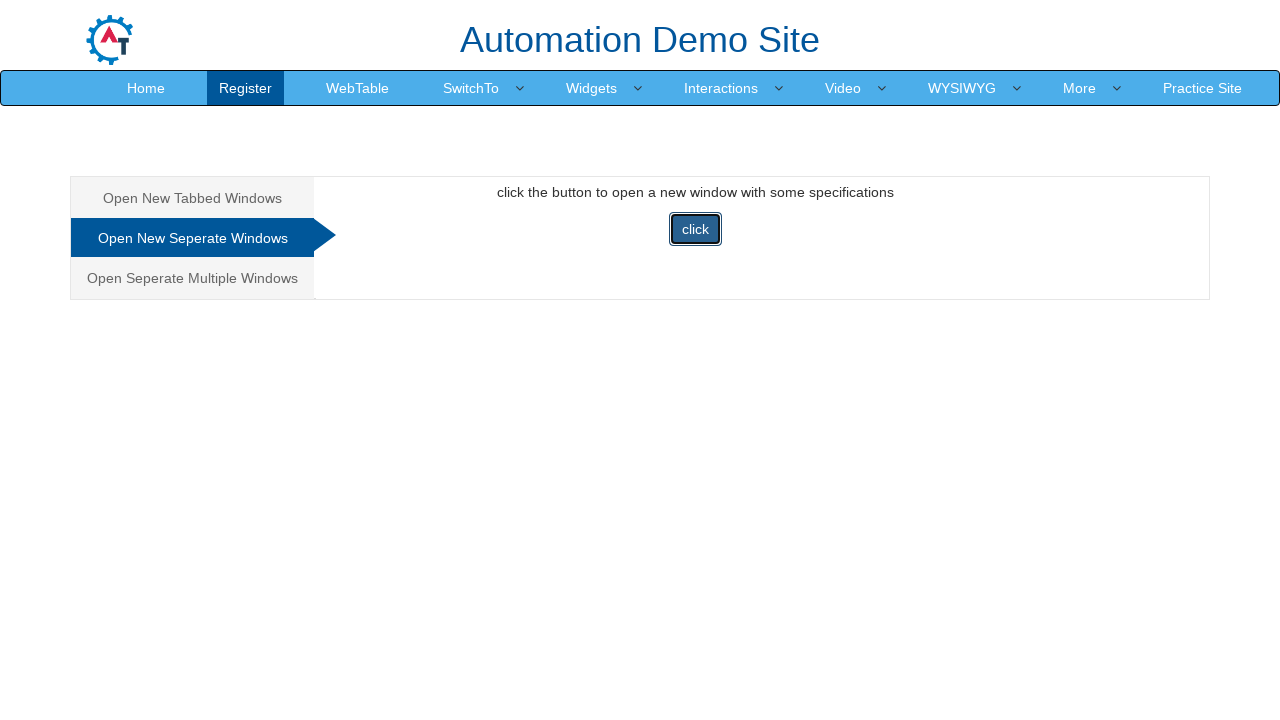

Retrieved new window page object
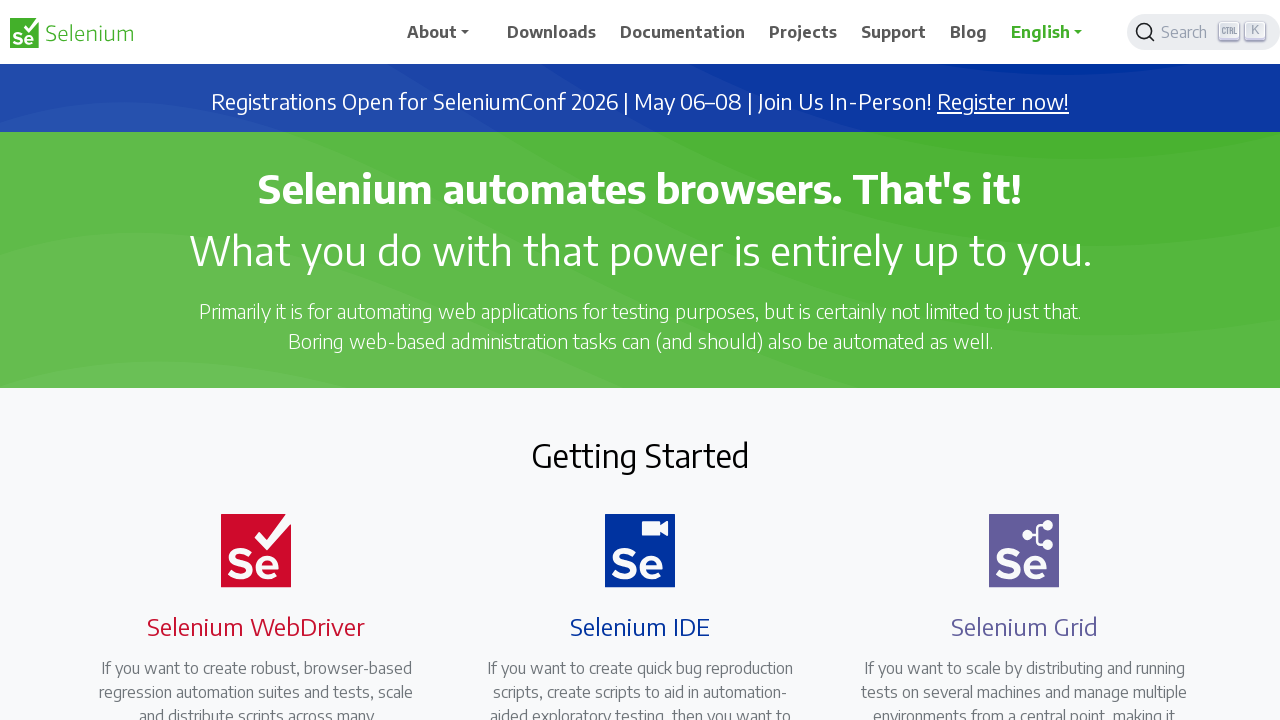

New window page loaded completely
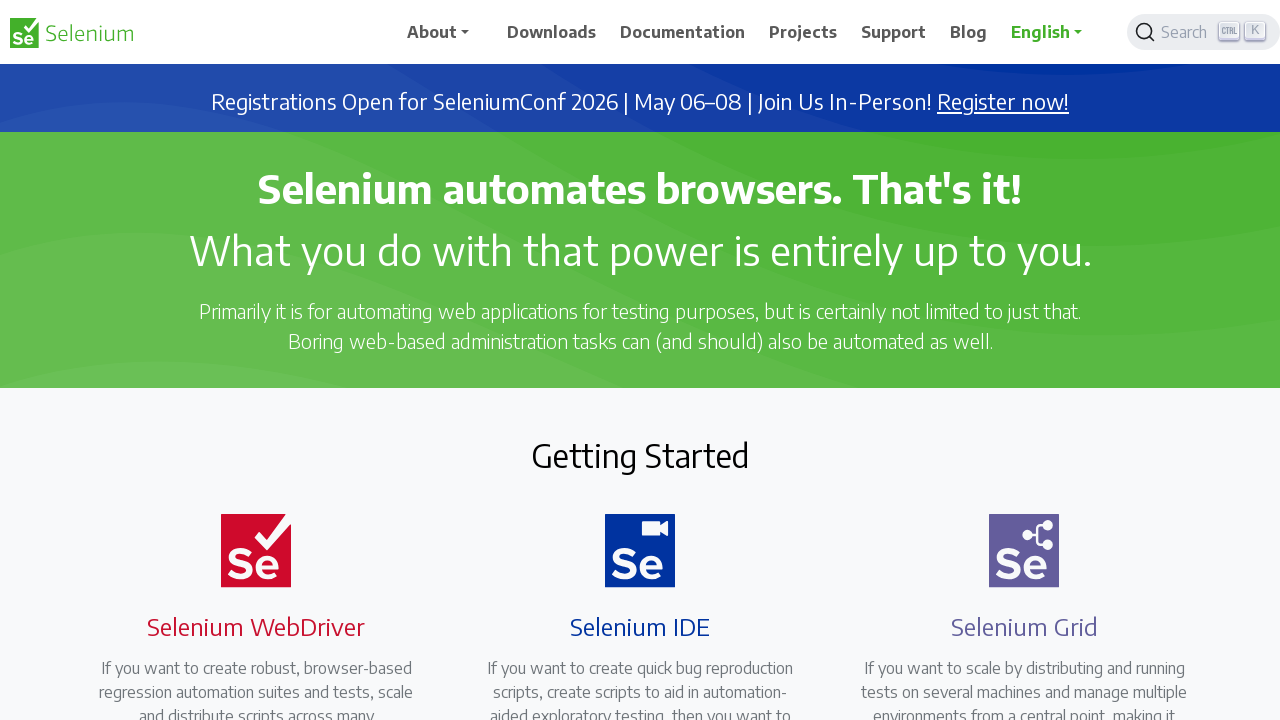

Clicked on Downloads link in the new window at (552, 32) on xpath=//*[text()='Downloads']
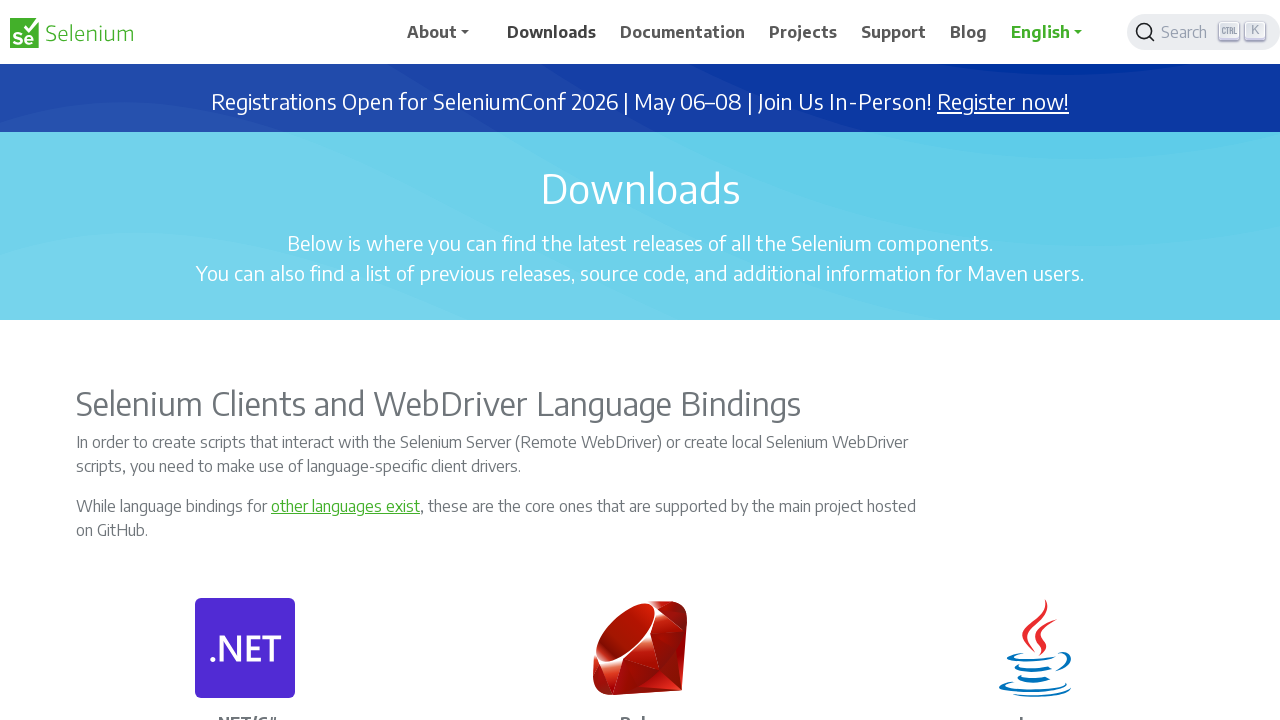

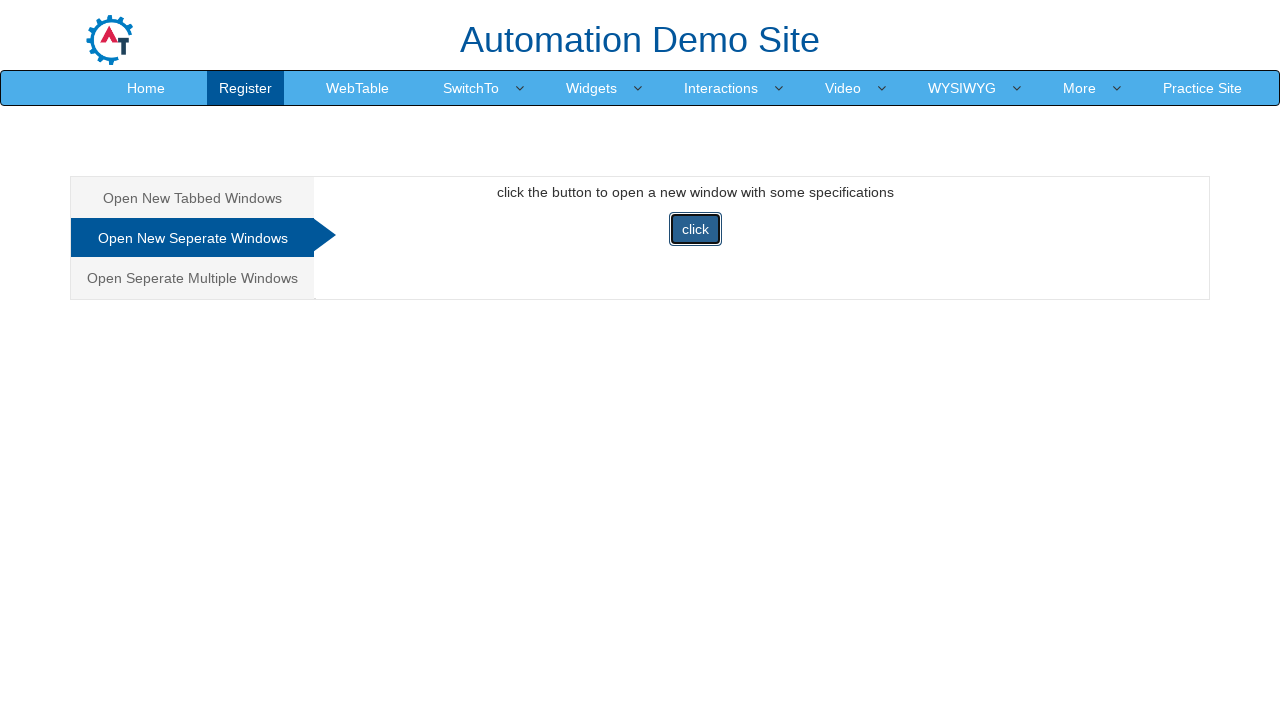